Tests the menu display functionality by clicking on the Menu navigation link and verifying that menu items are displayed on the page.

Starting URL: https://cbarnc.github.io/Group3-repo-projects/

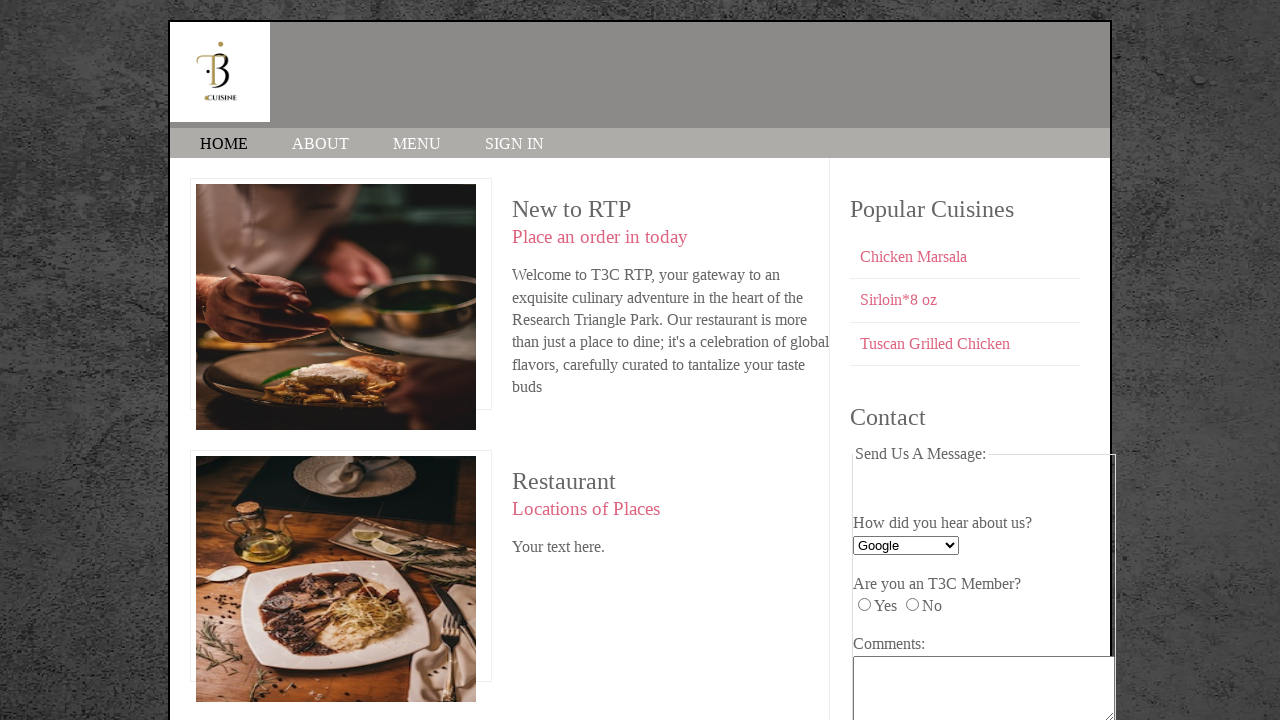

Clicked on the Menu navigation link at (417, 144) on text=MENU
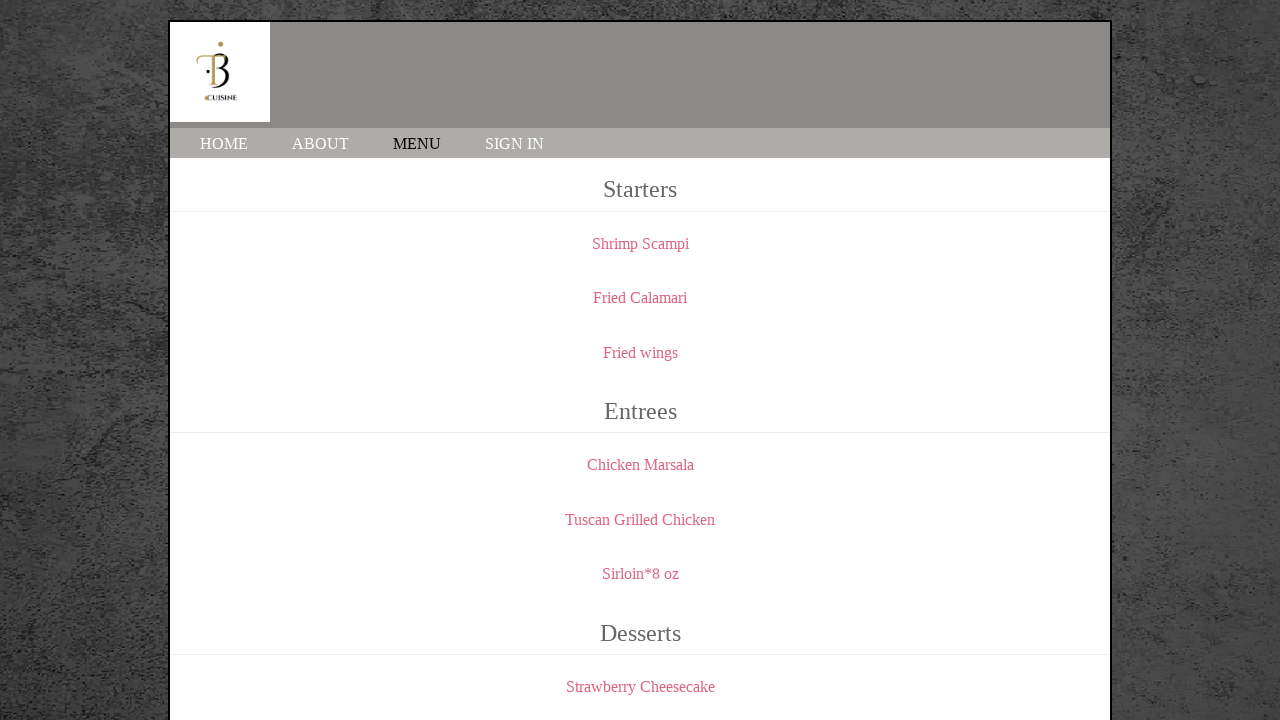

Menu elements loaded and verified
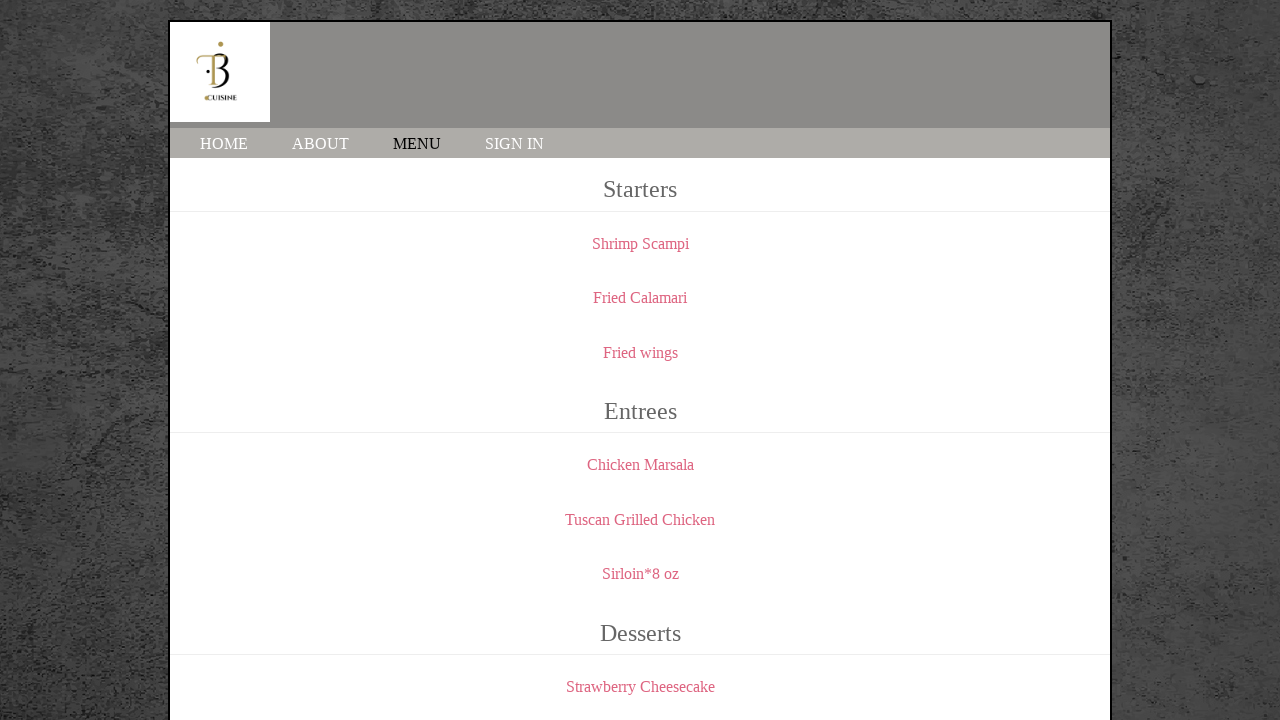

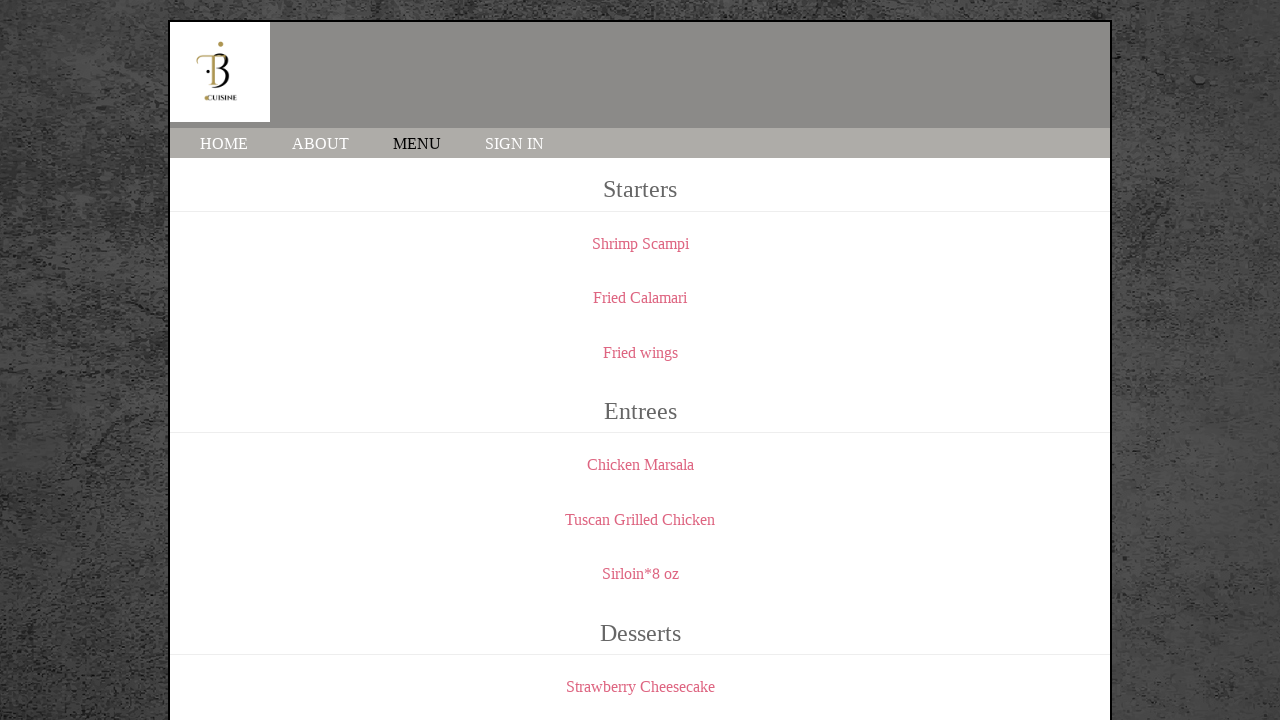